Initializes the test by navigating to the CTOMS website homepage and maximizing the window

Starting URL: https://www.ctomsinc.com/

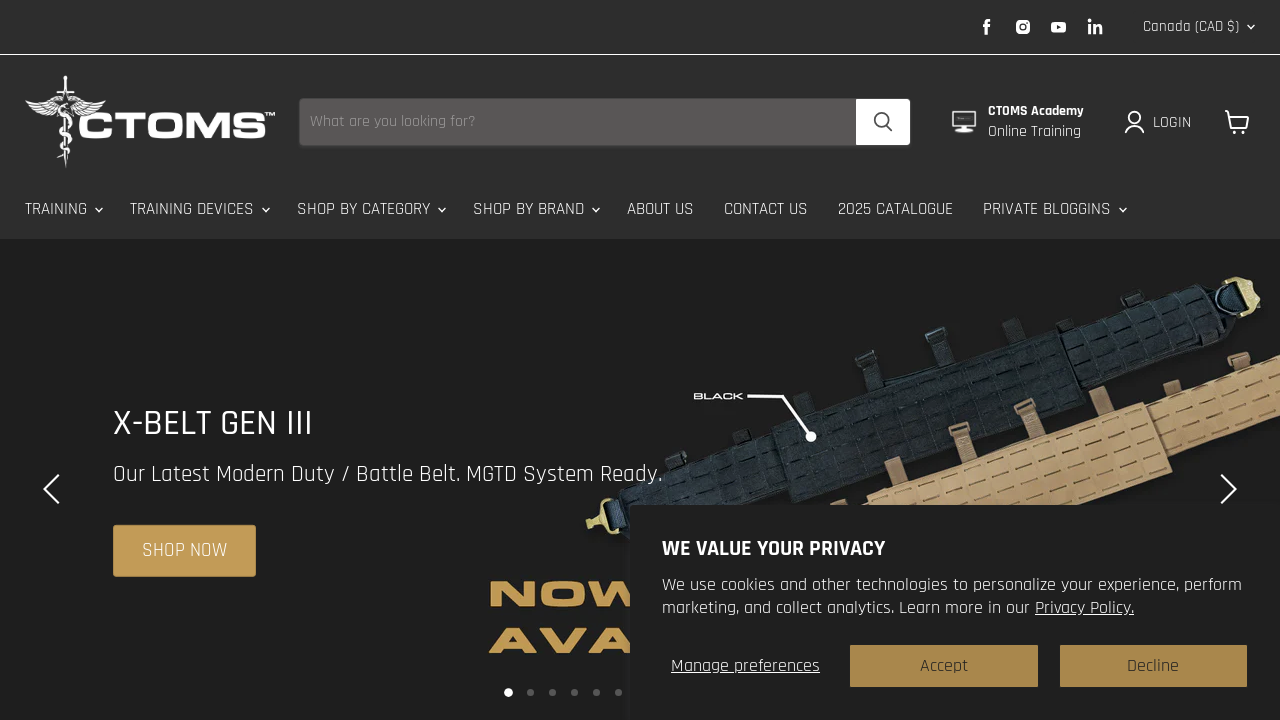

Maximized viewport to 1920x1080
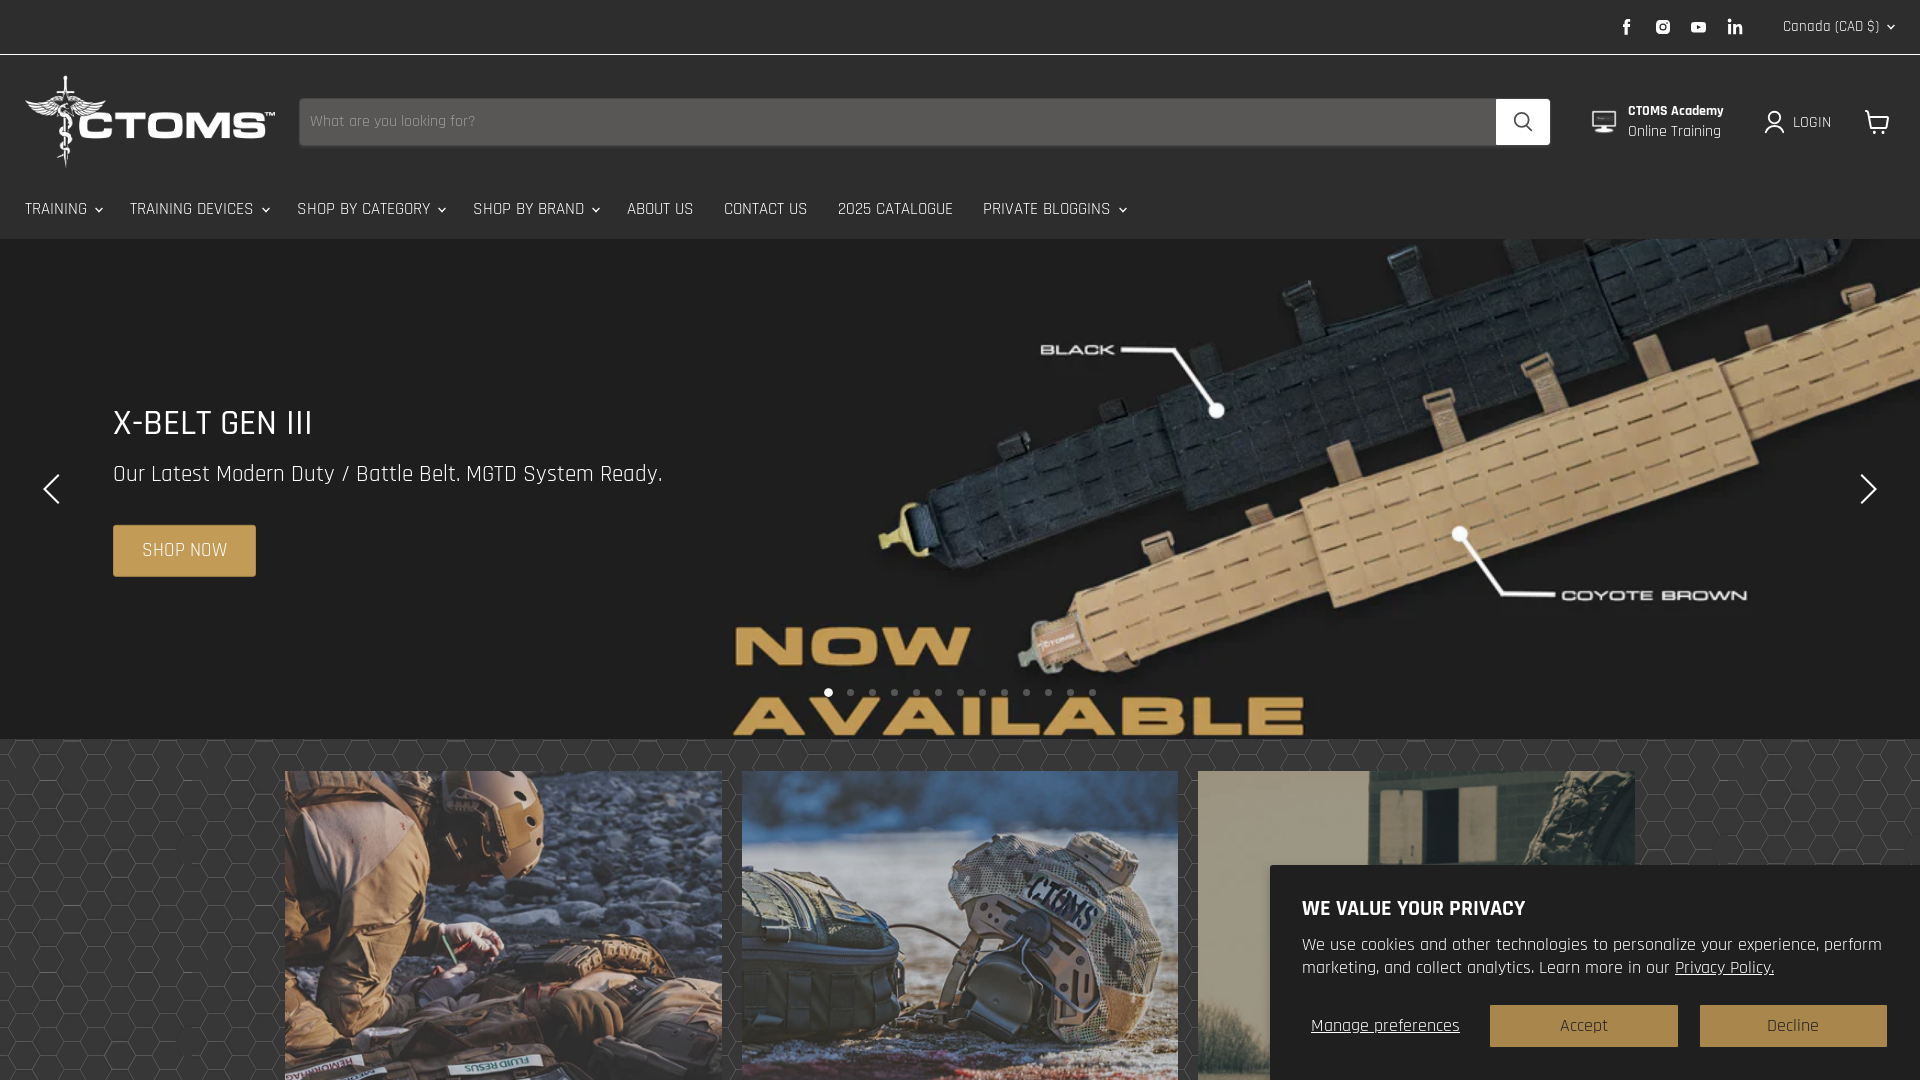

CTOMS website homepage fully loaded
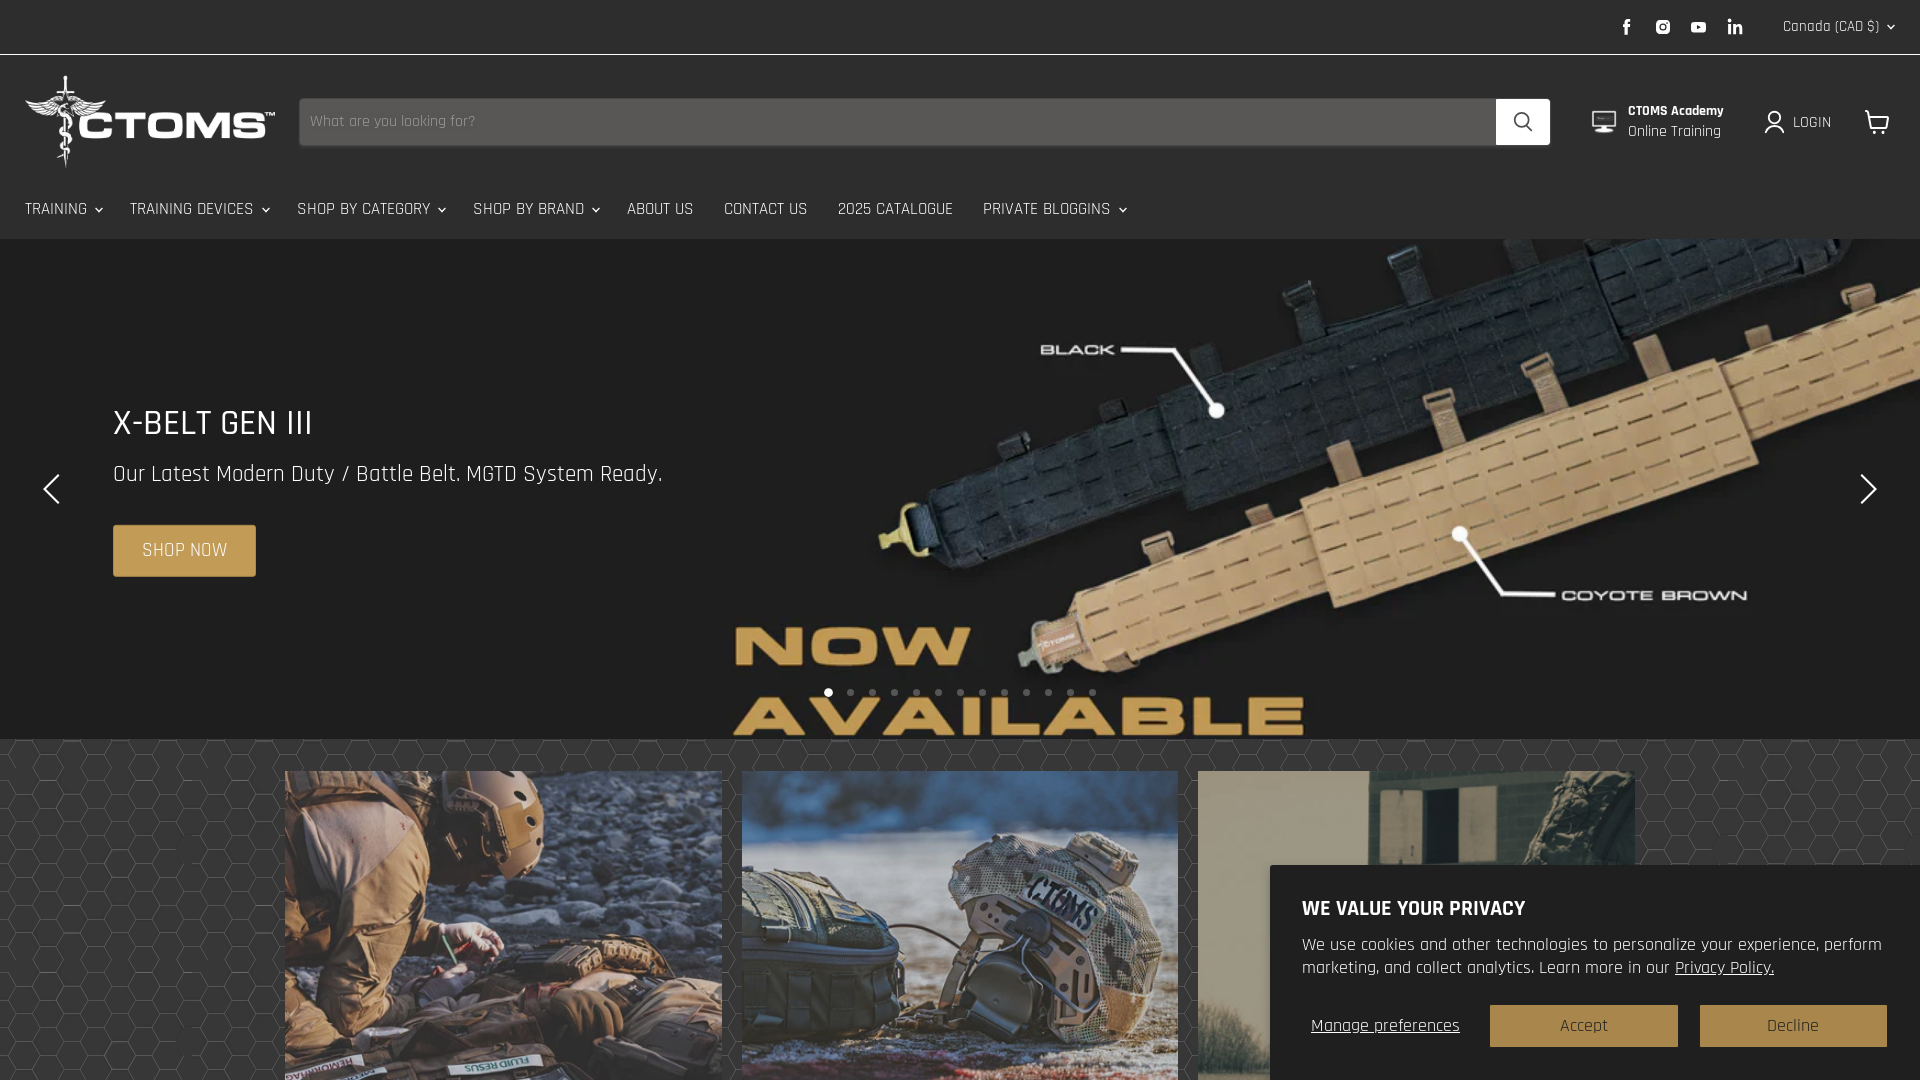

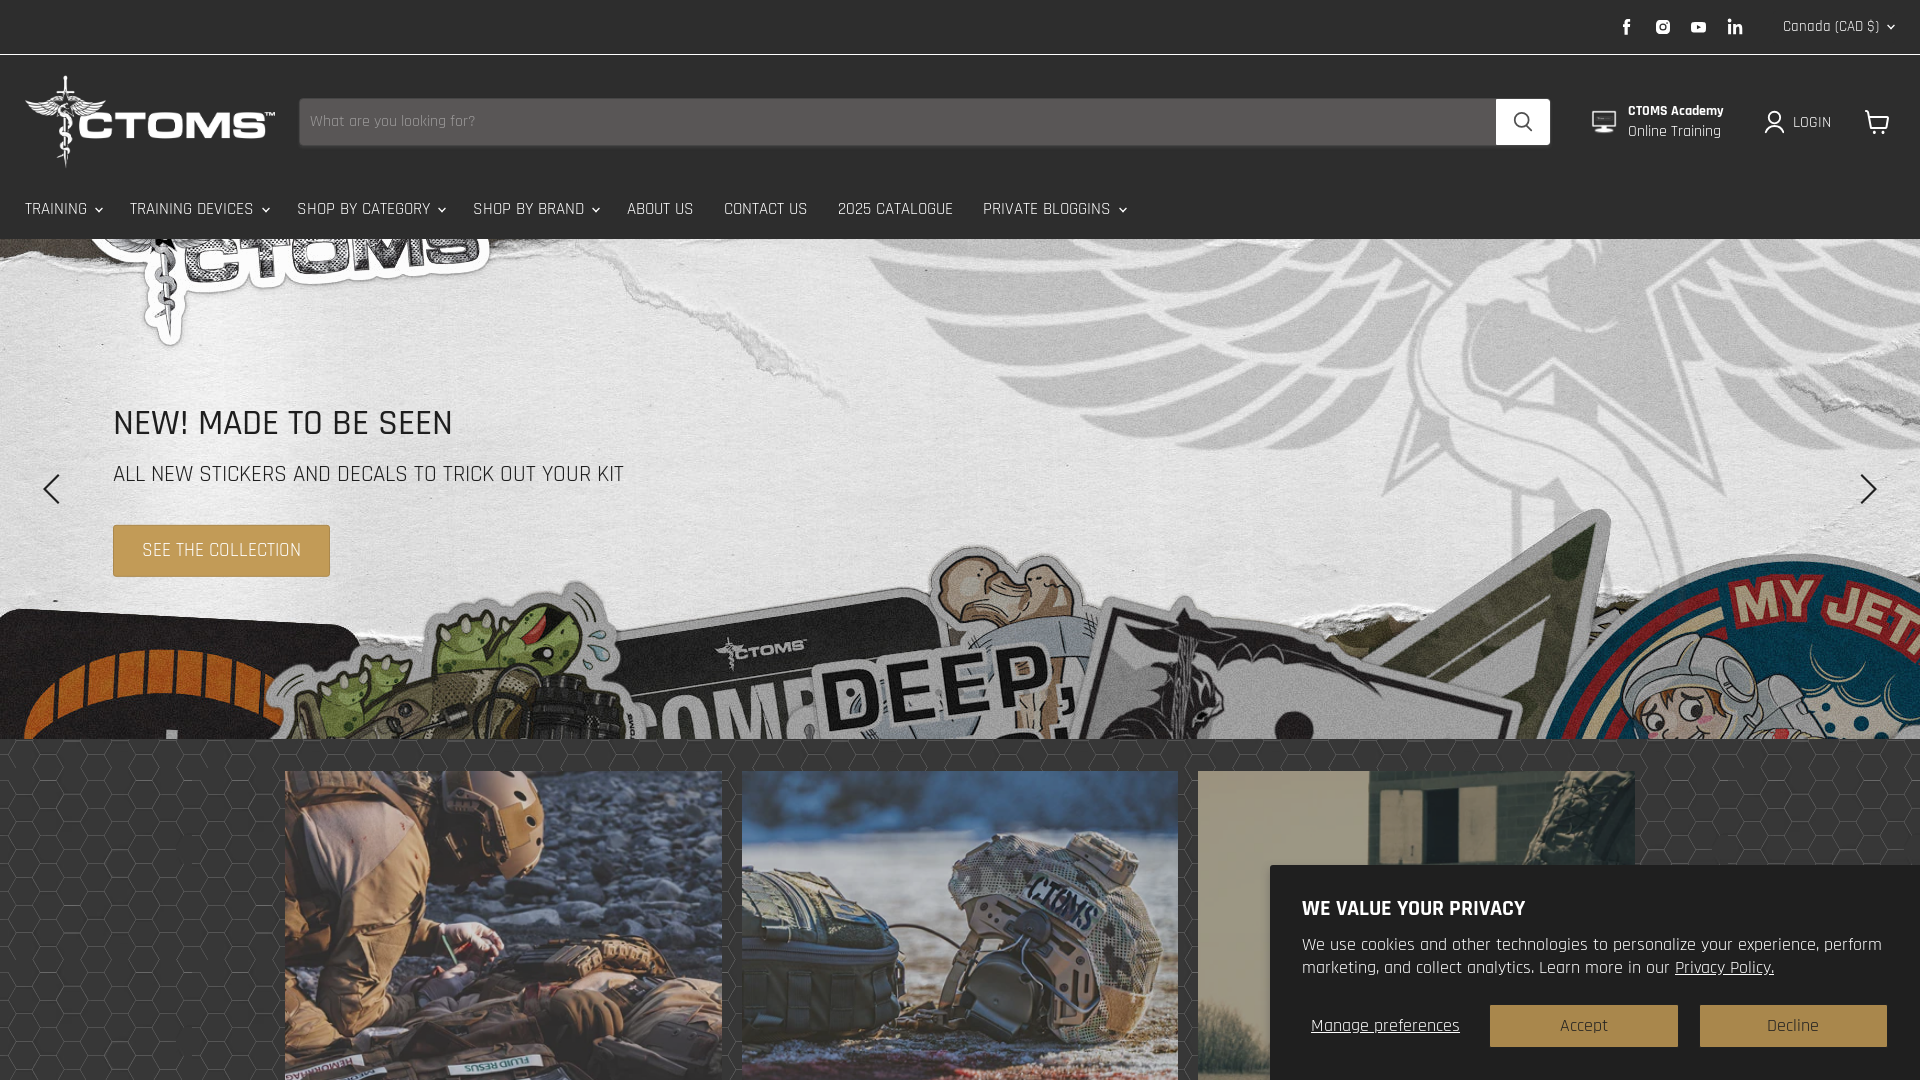